Launches the Honda website and verifies successful page load

Starting URL: https://www.honda.com/

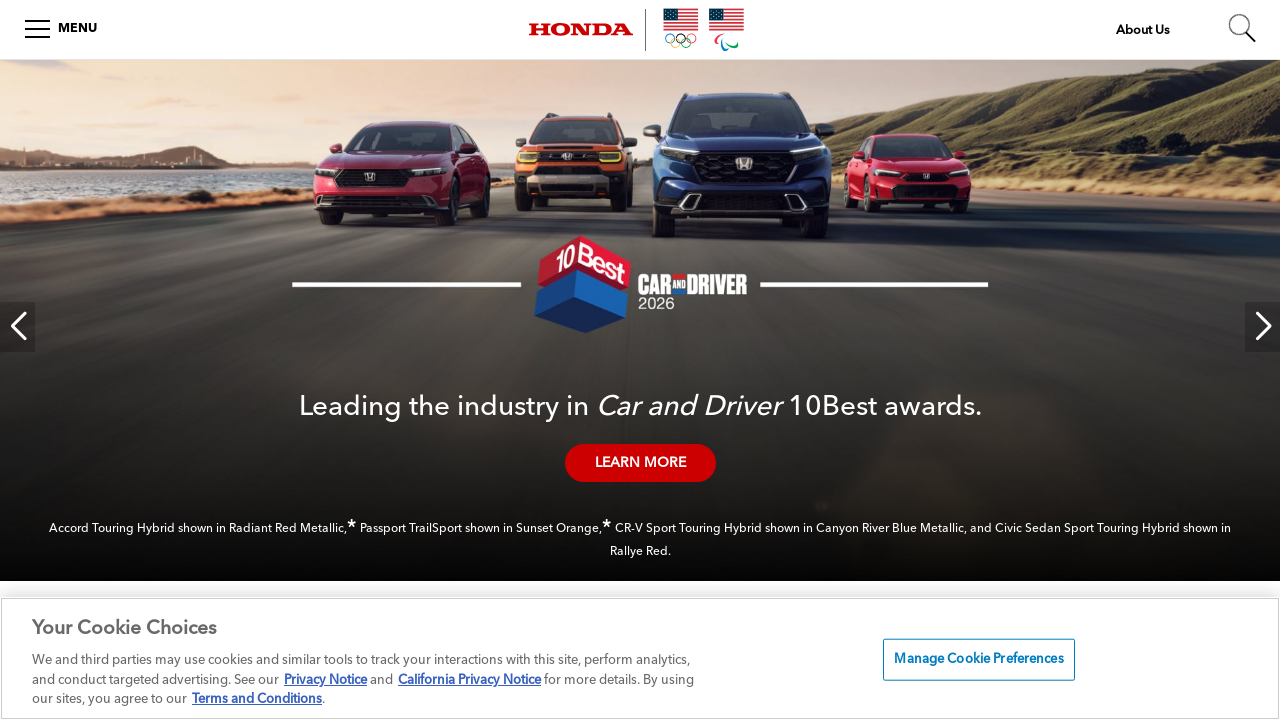

Waited for page DOM to be fully loaded
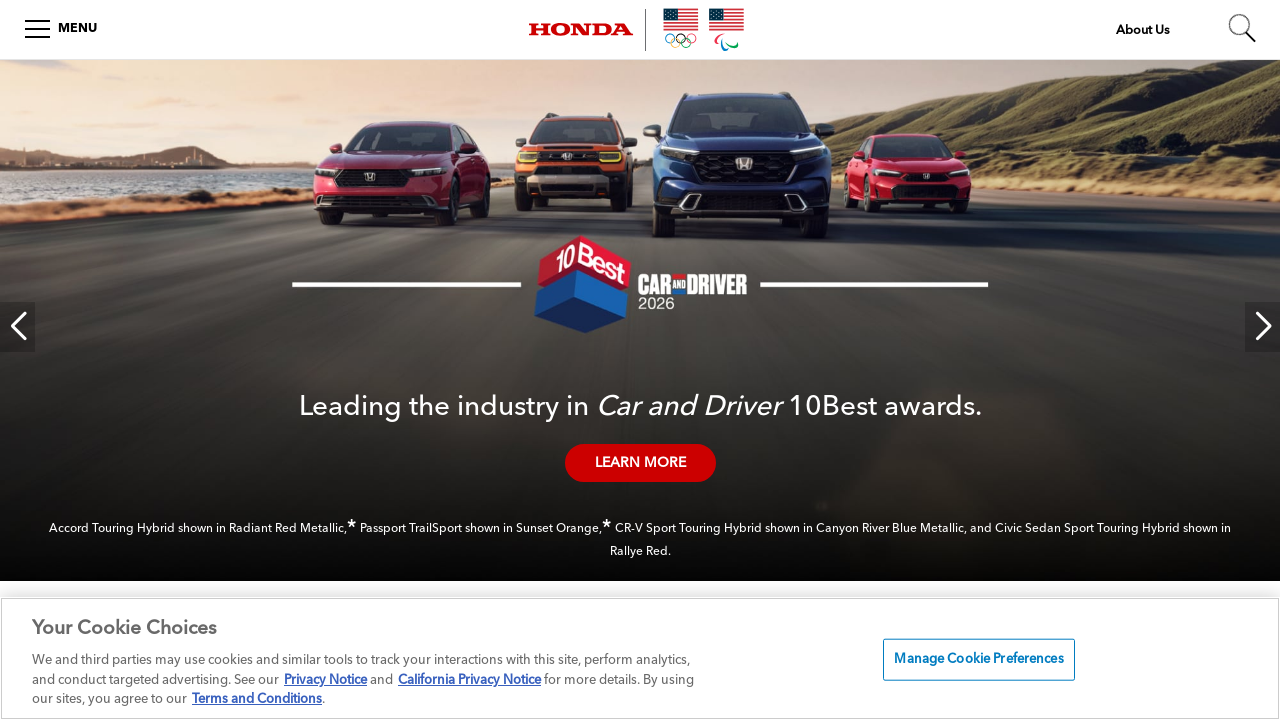

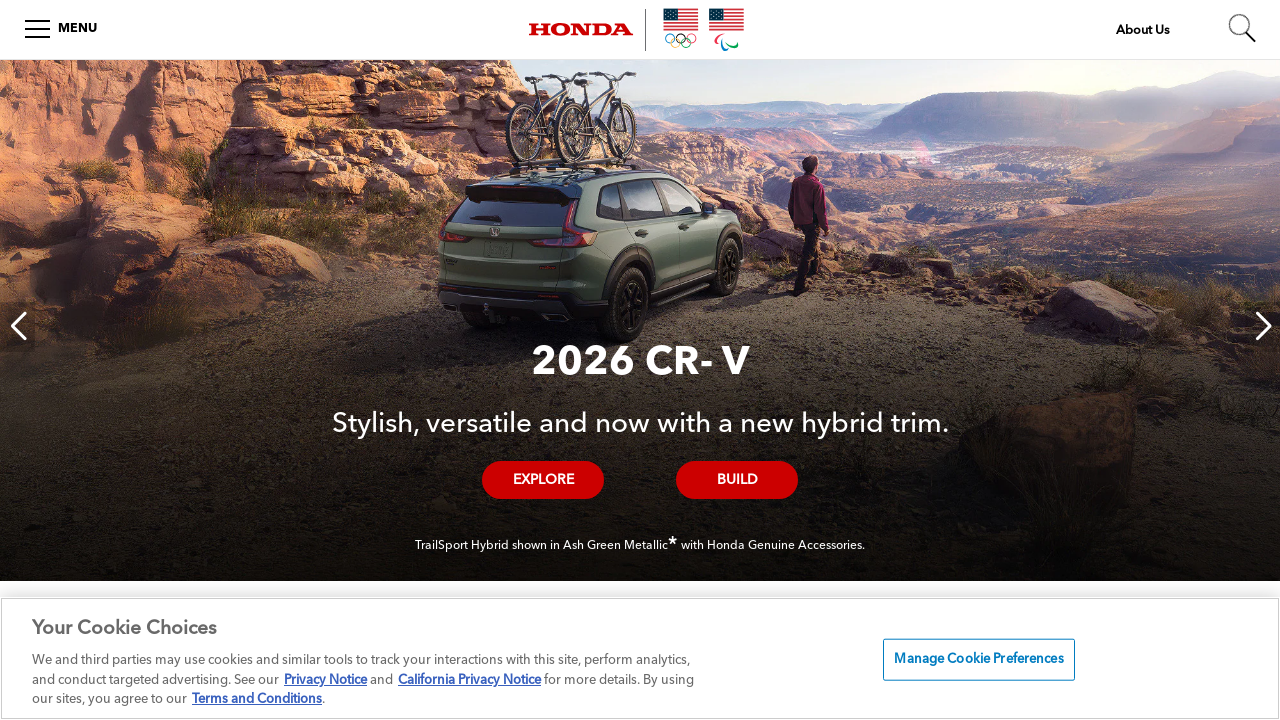